Tests radio button functionality by iterating through a table and clicking each radio button in a radio group, verifying their values

Starting URL: http://echoecho.com/htmlforms10.htm

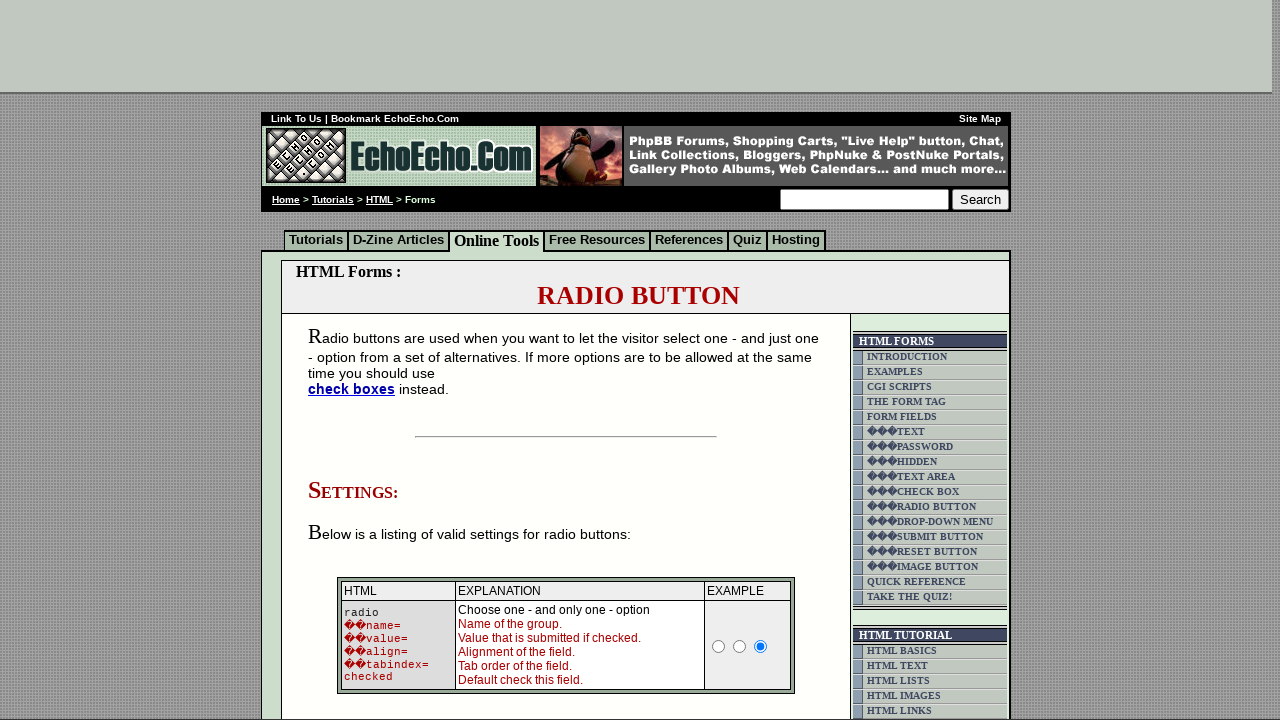

Waited for radio button table to load
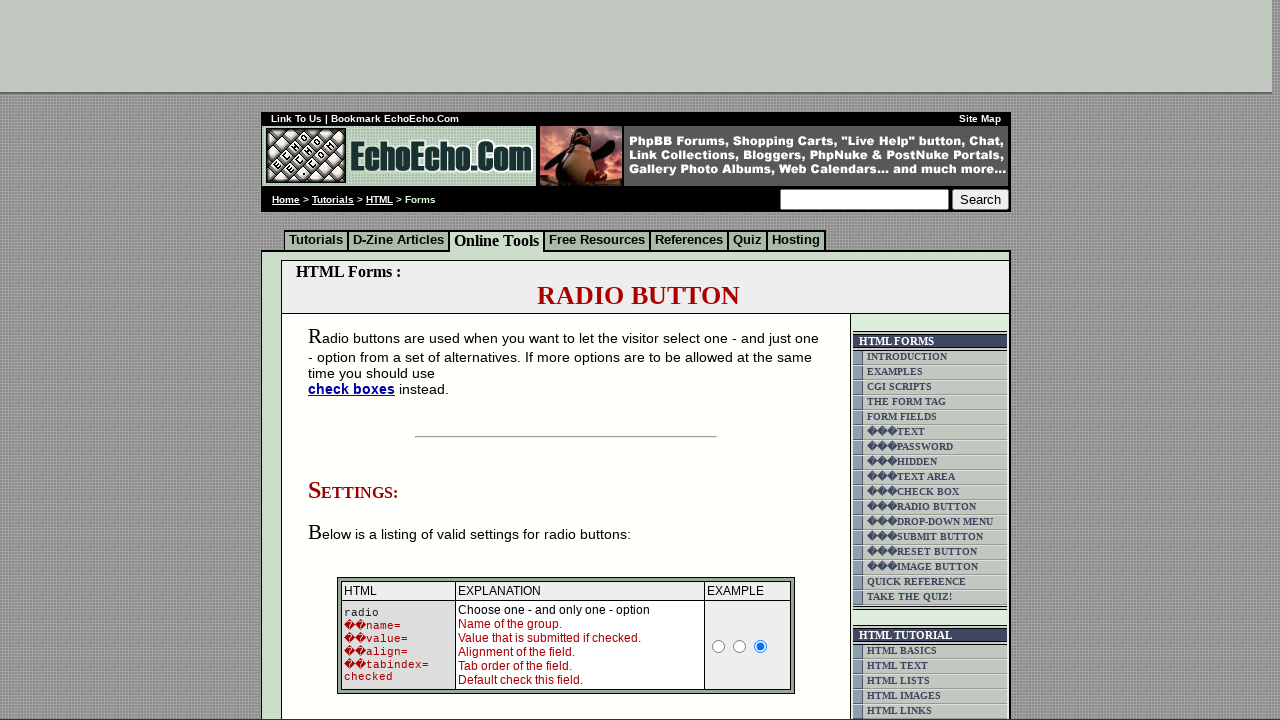

Located all radio buttons in group1
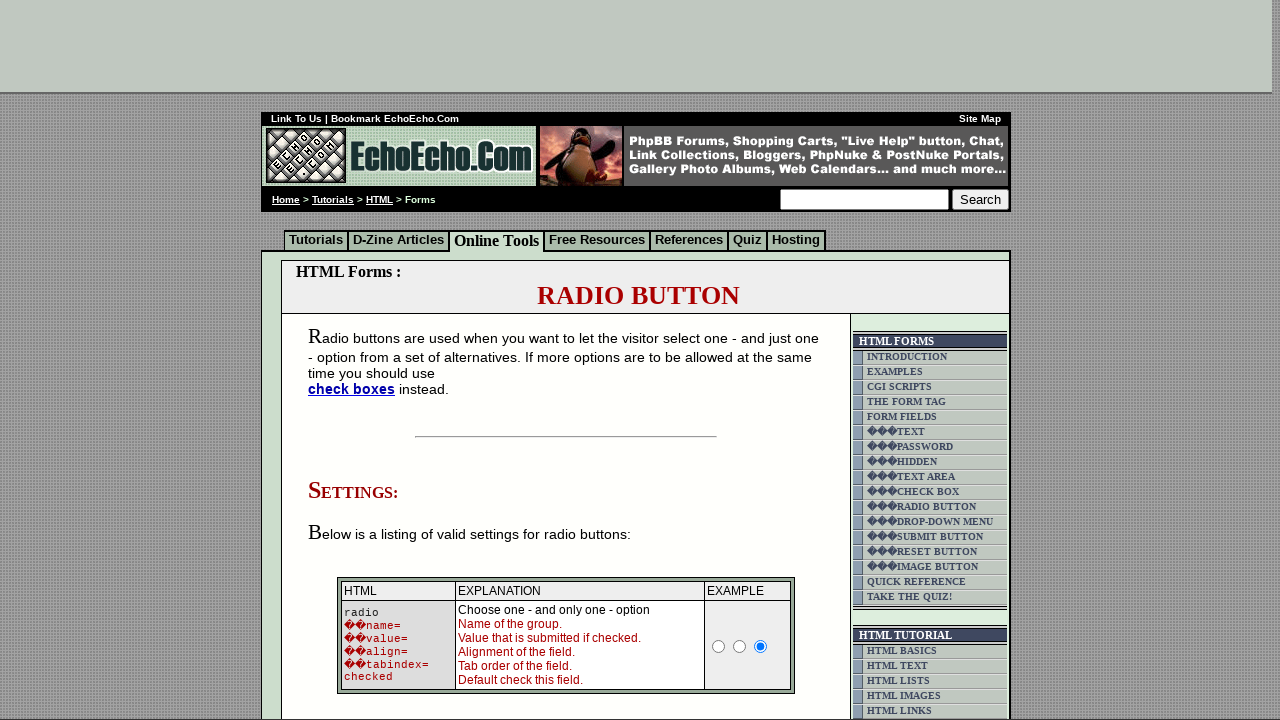

Retrieved radio button value: Milk
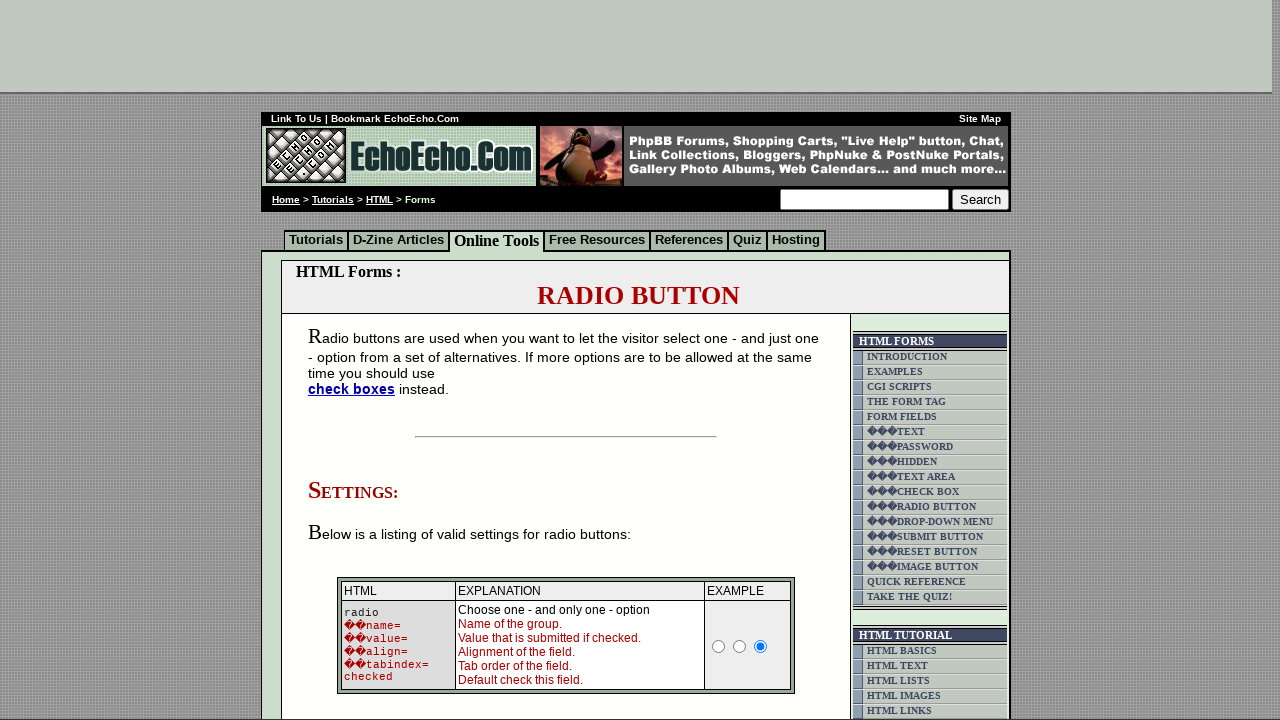

Clicked radio button with value: Milk at (356, 360) on input[name='group1'] >> nth=0
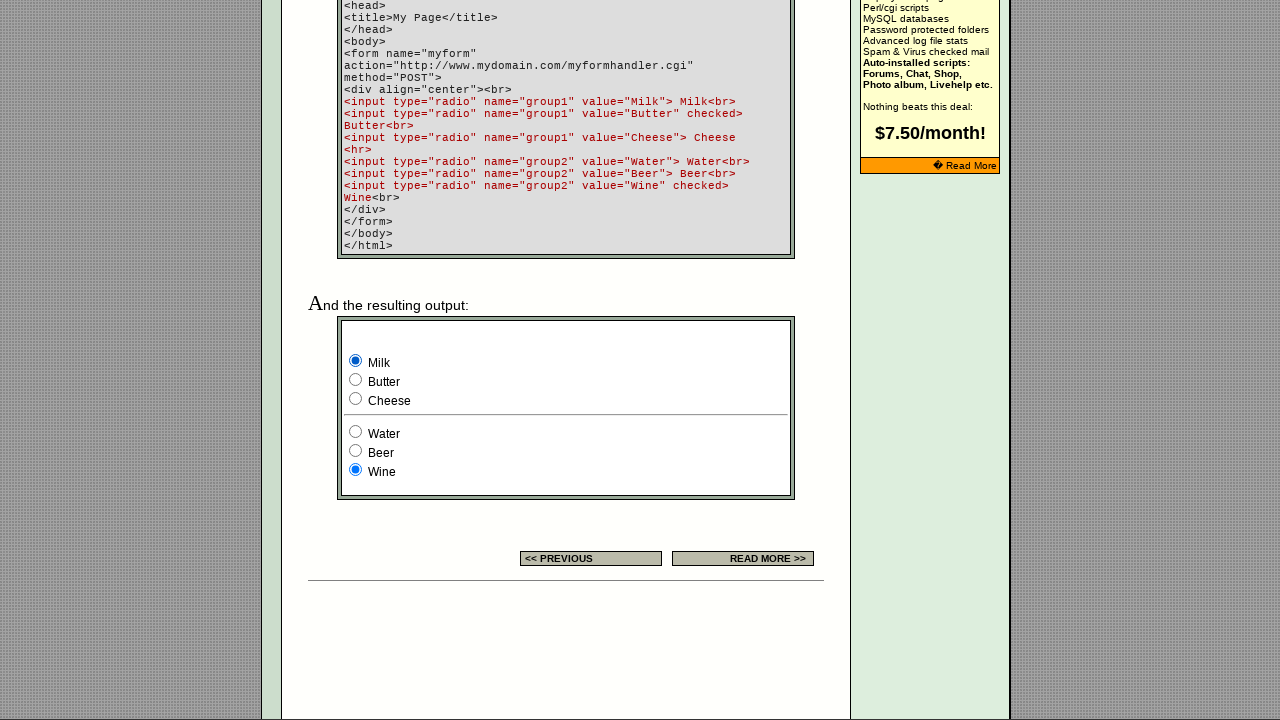

Waited 500ms between radio button clicks
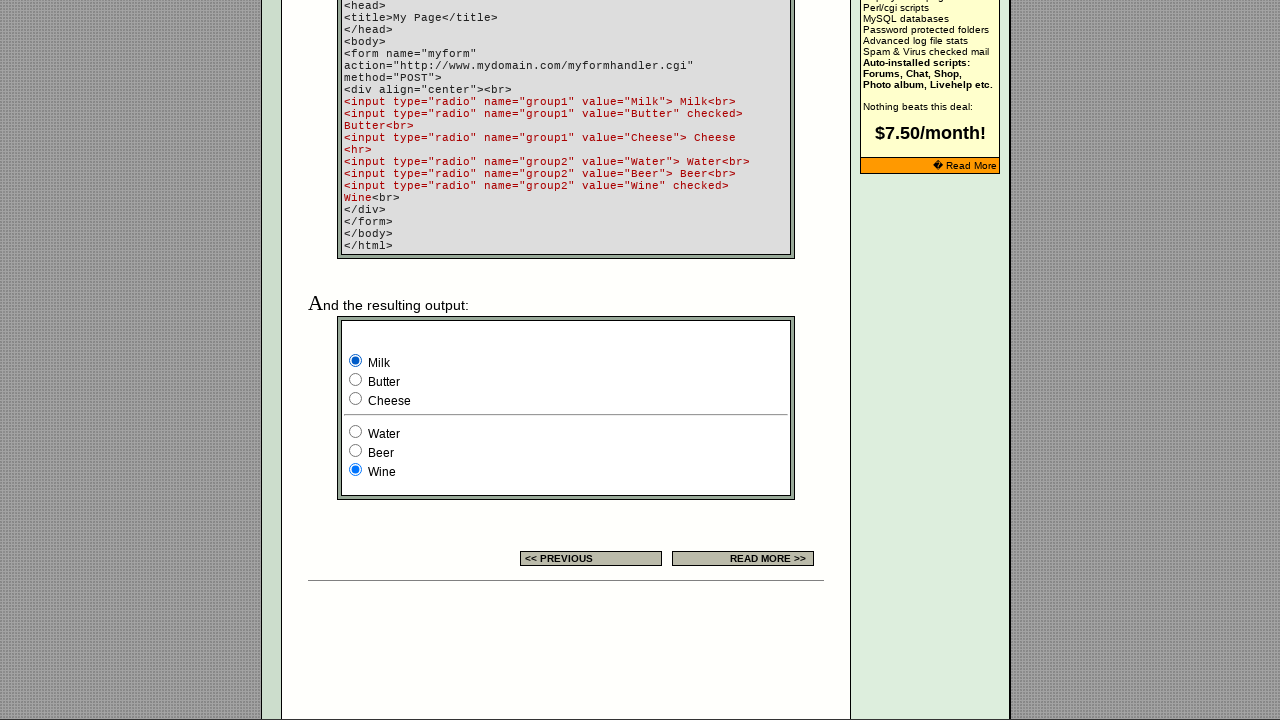

Retrieved radio button value: Butter
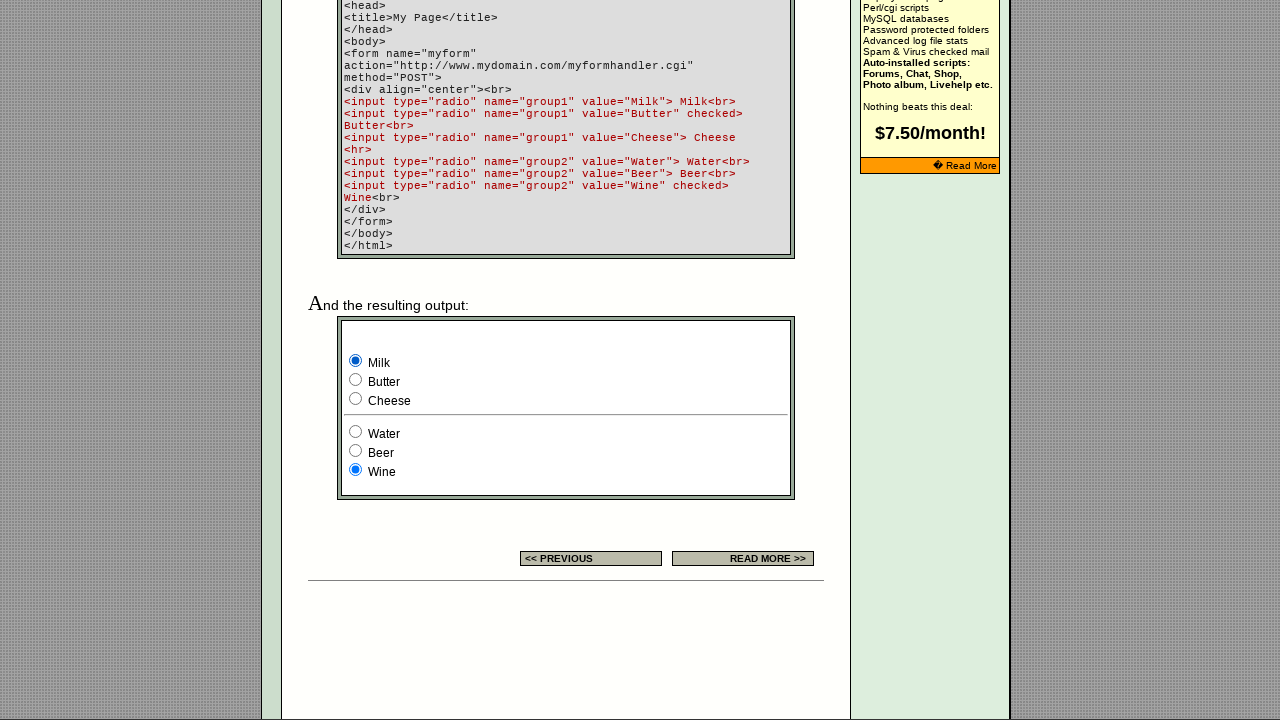

Clicked radio button with value: Butter at (356, 380) on input[name='group1'] >> nth=1
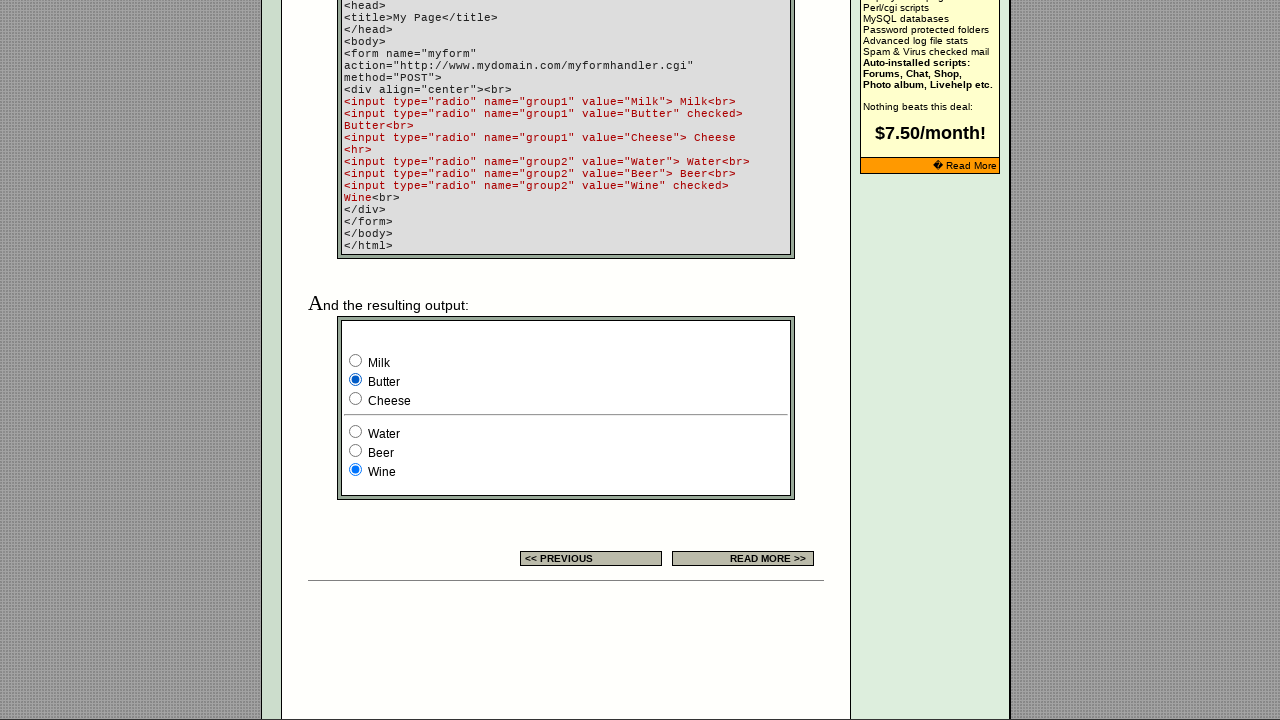

Waited 500ms between radio button clicks
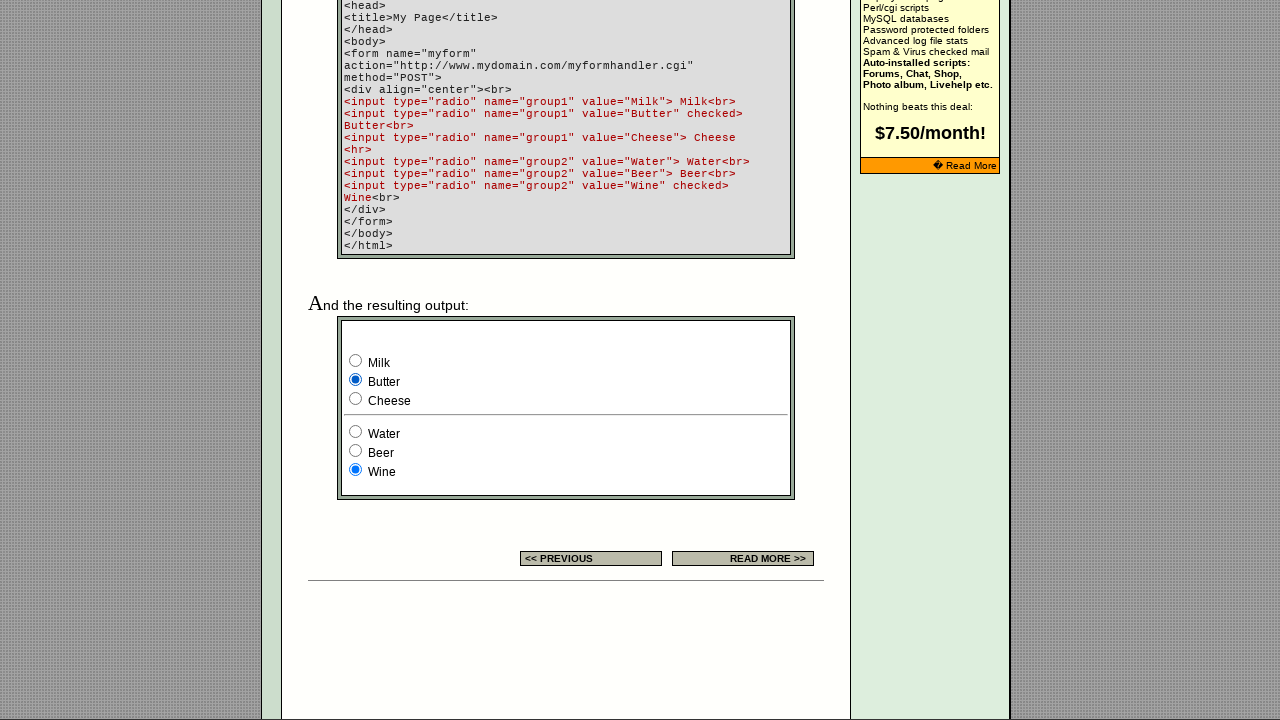

Retrieved radio button value: Cheese
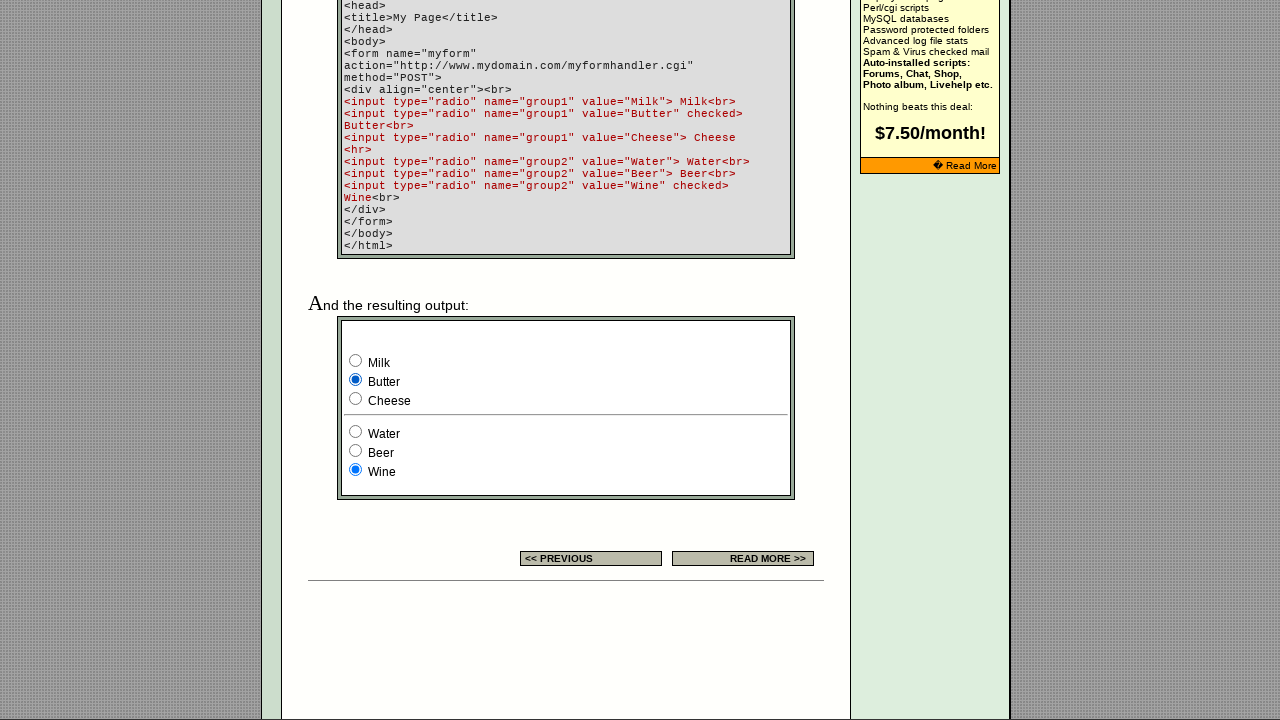

Clicked radio button with value: Cheese at (356, 398) on input[name='group1'] >> nth=2
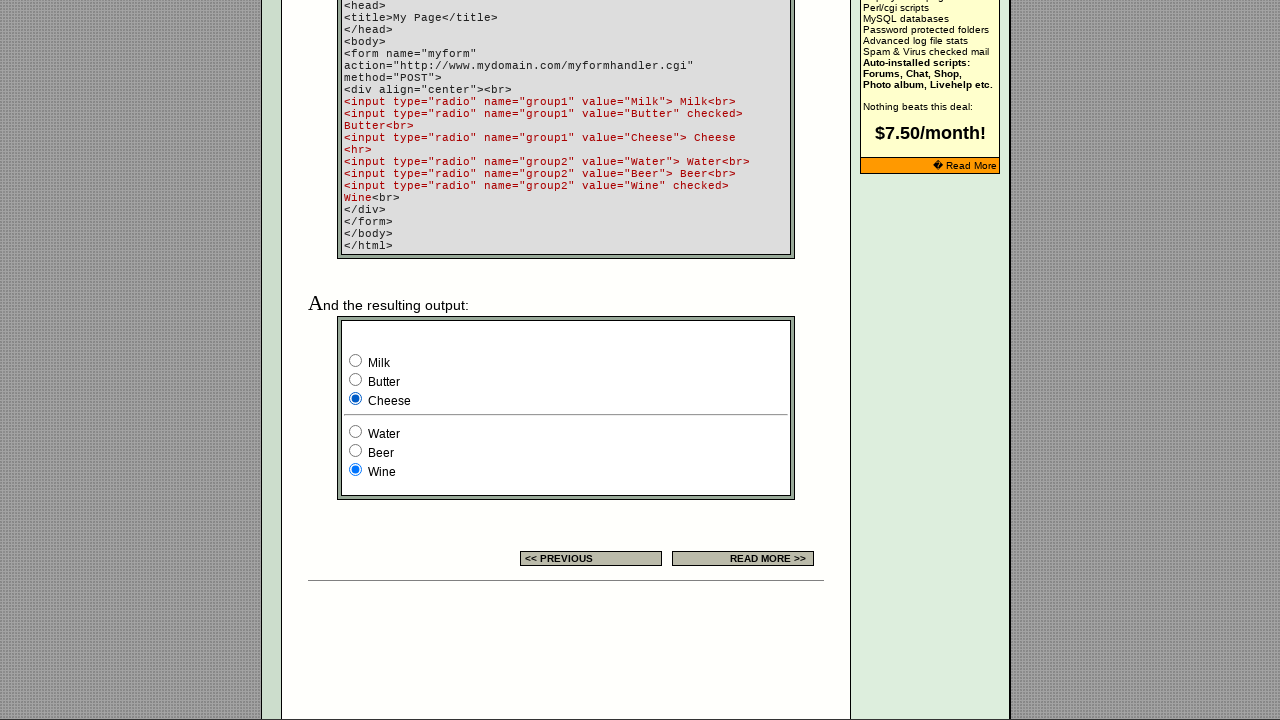

Waited 500ms between radio button clicks
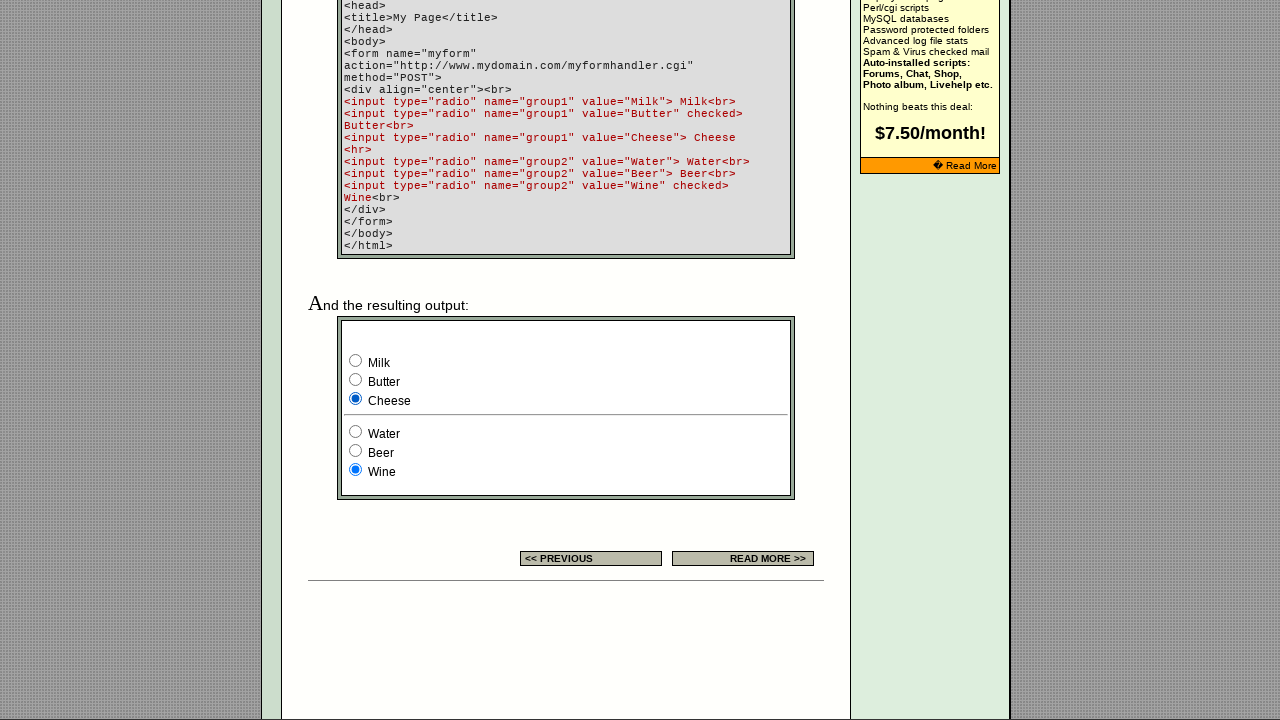

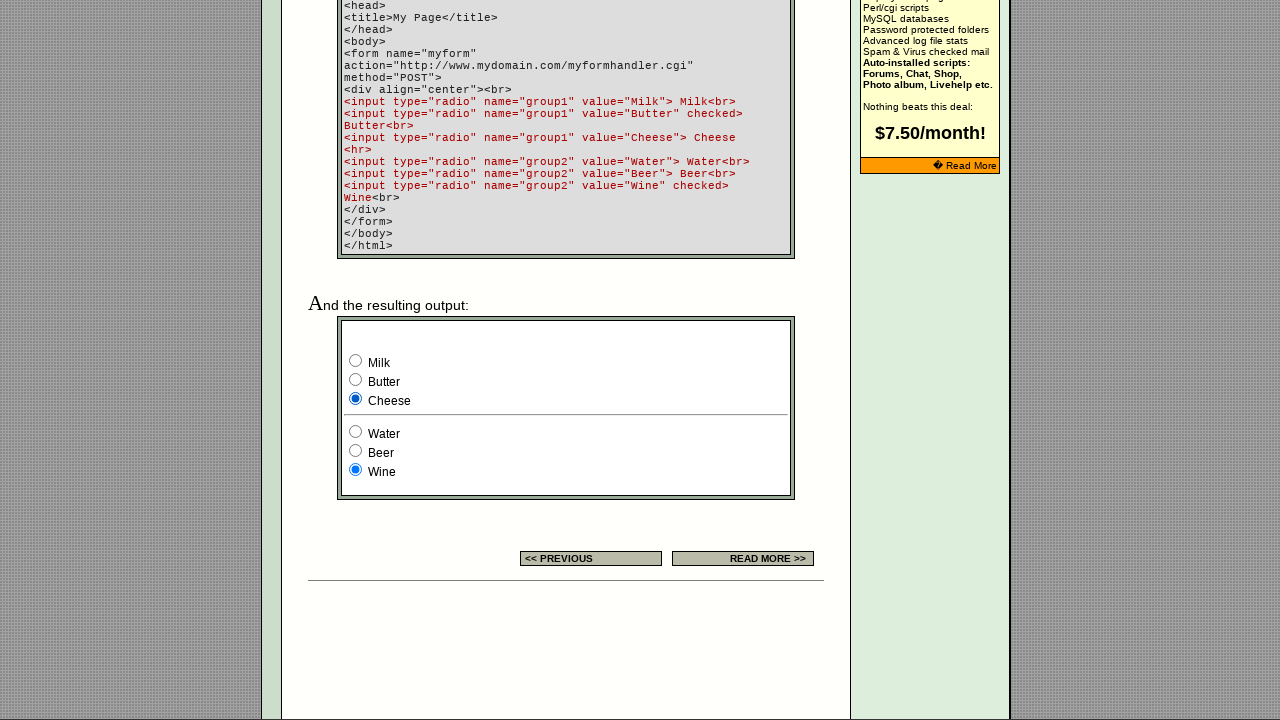